Tests JavaScript confirm alert by filling a name field, triggering an alert, accepting it, and verifying the alert text contains the name

Starting URL: https://rahulshettyacademy.com/AutomationPractice/

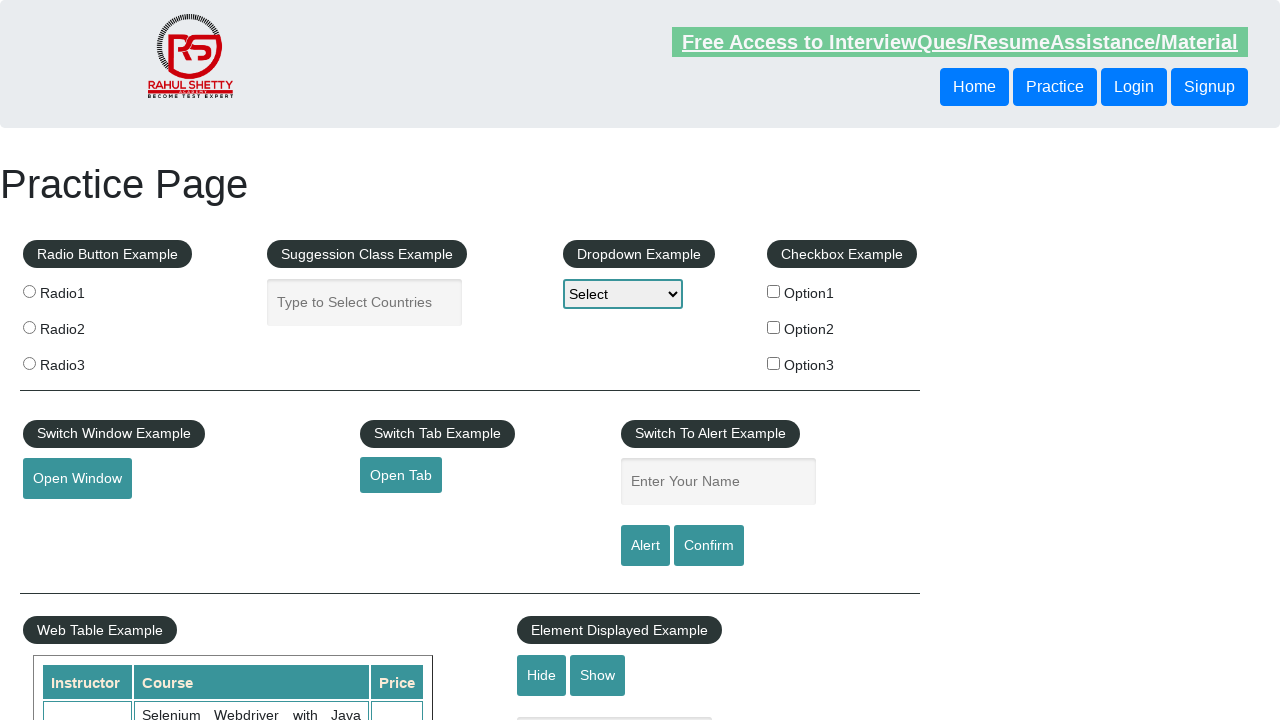

Filled name field with 'prakhar' on input#name
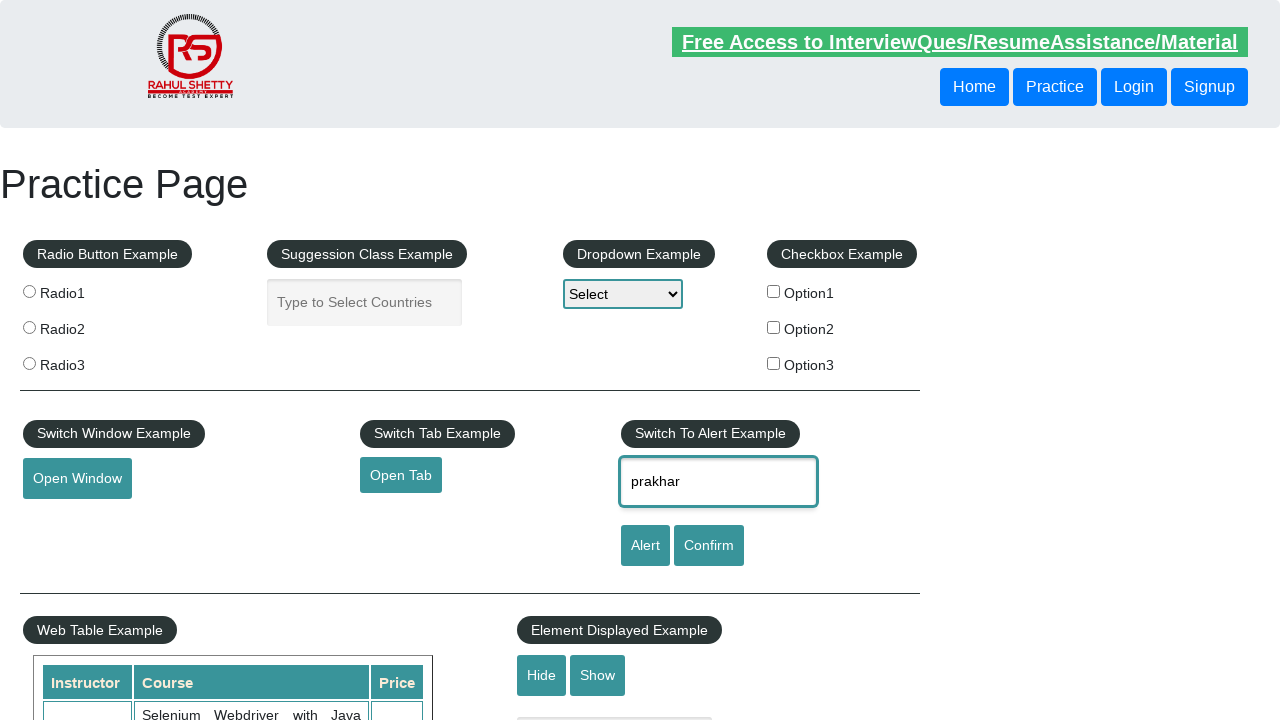

Clicked confirm button to trigger alert at (709, 546) on #confirmbtn
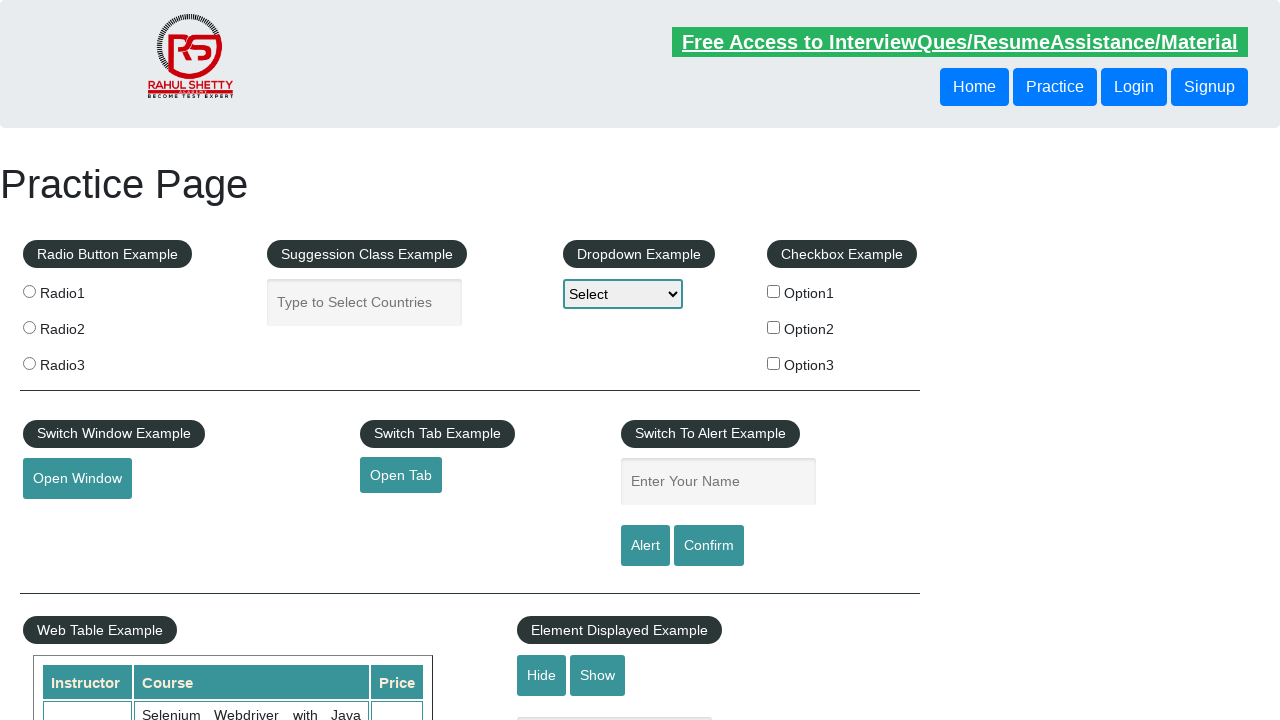

Set up dialog handler to accept alerts
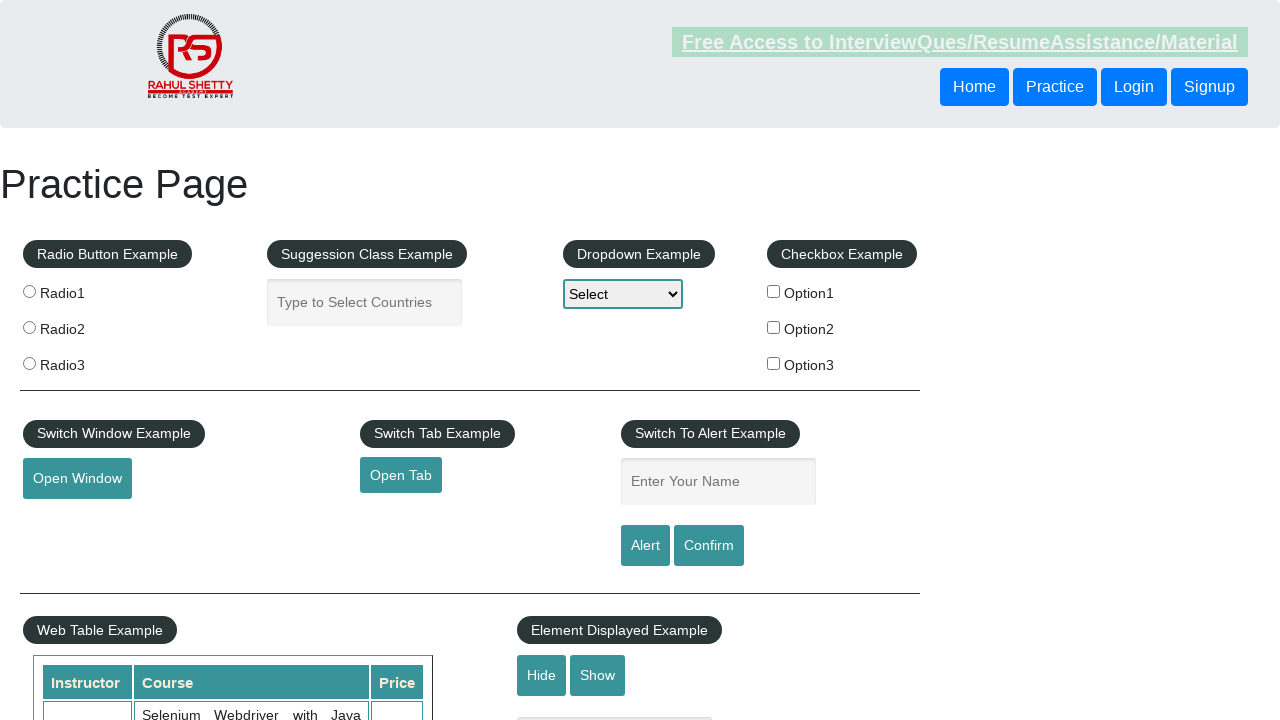

Filled name field again with 'prakhar' on input#name
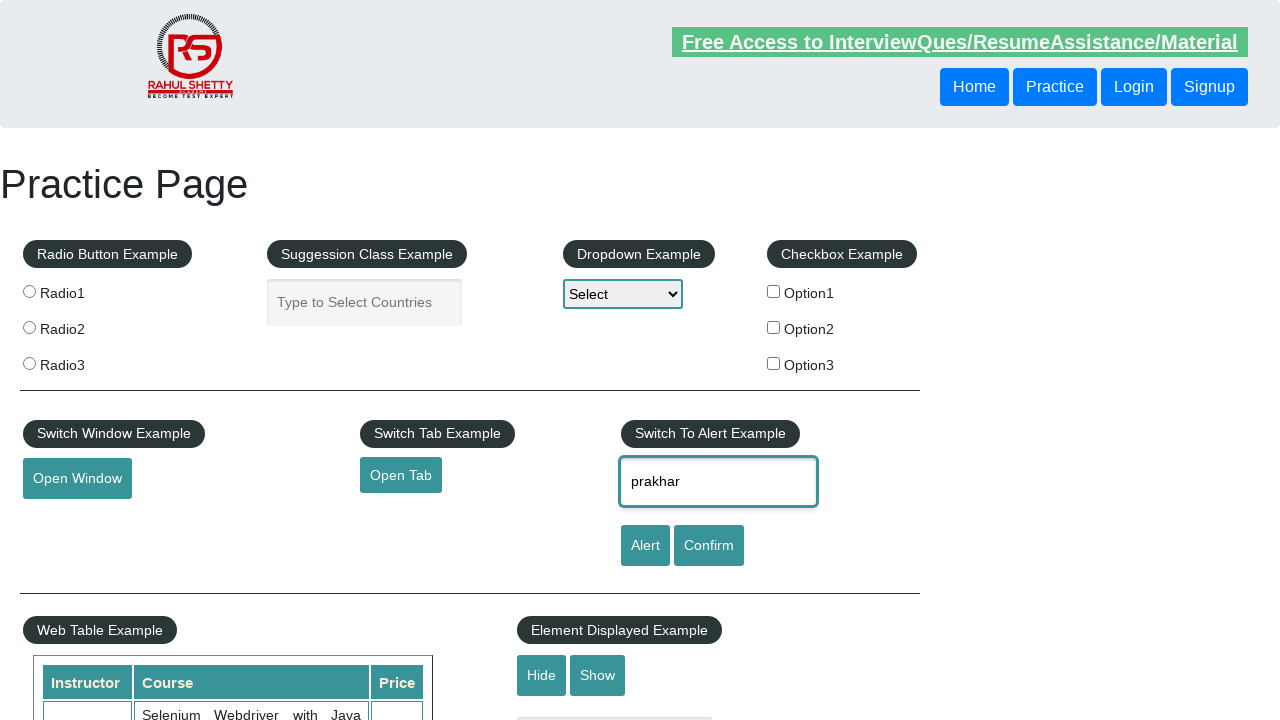

Clicked confirm button to trigger alert again, alert accepted by handler at (709, 546) on #confirmbtn
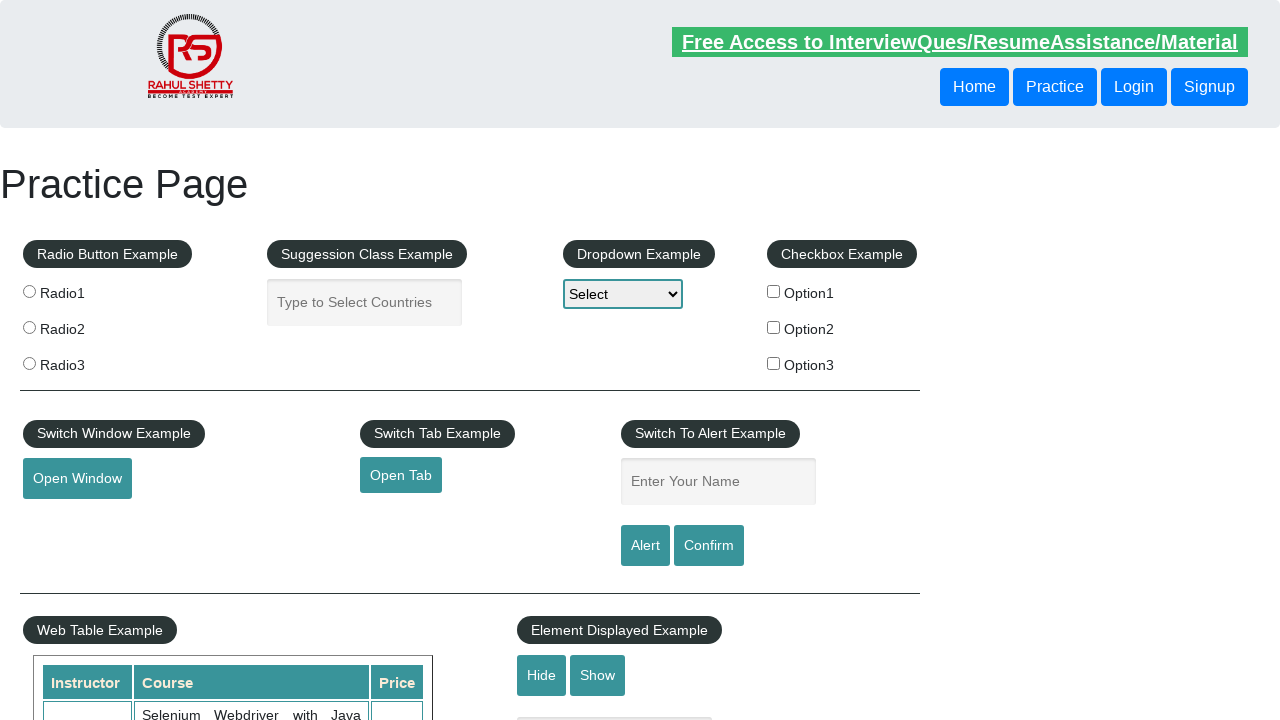

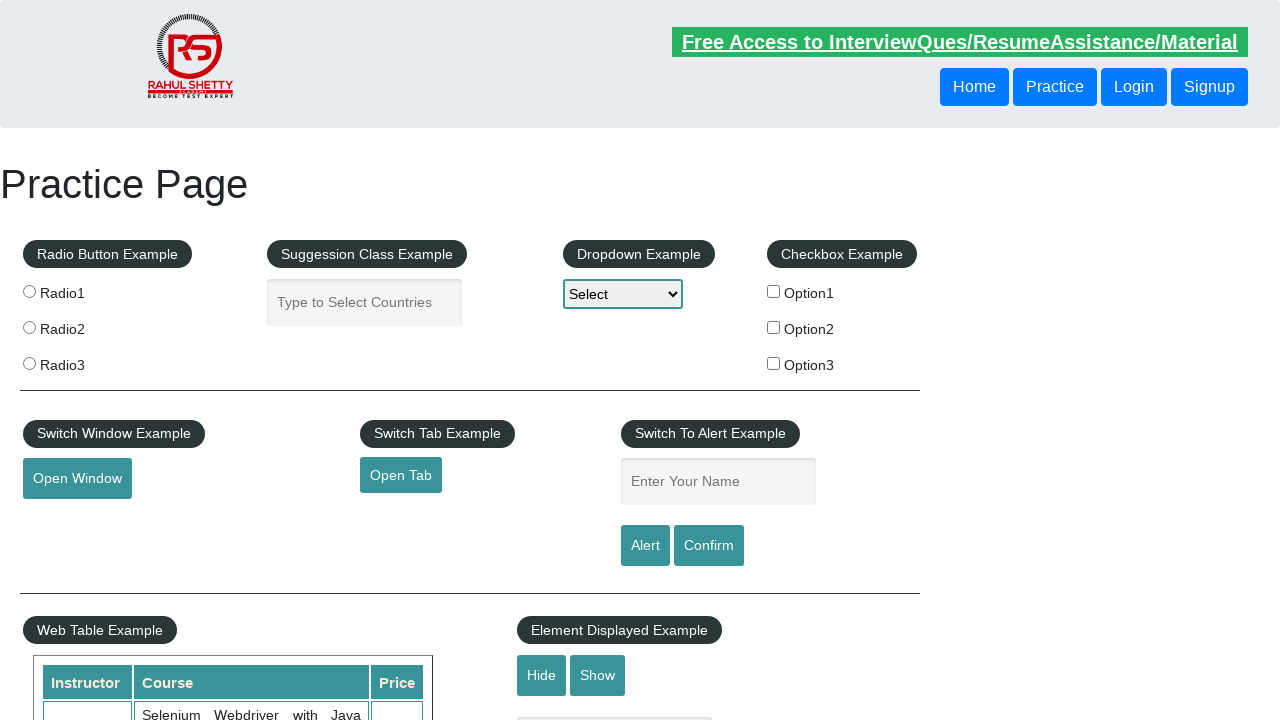